Tests alert handling by clicking a button that triggers an alert dialog and accepting it

Starting URL: https://seleniumautomationpractice.blogspot.com/2018/01/blog-post.html

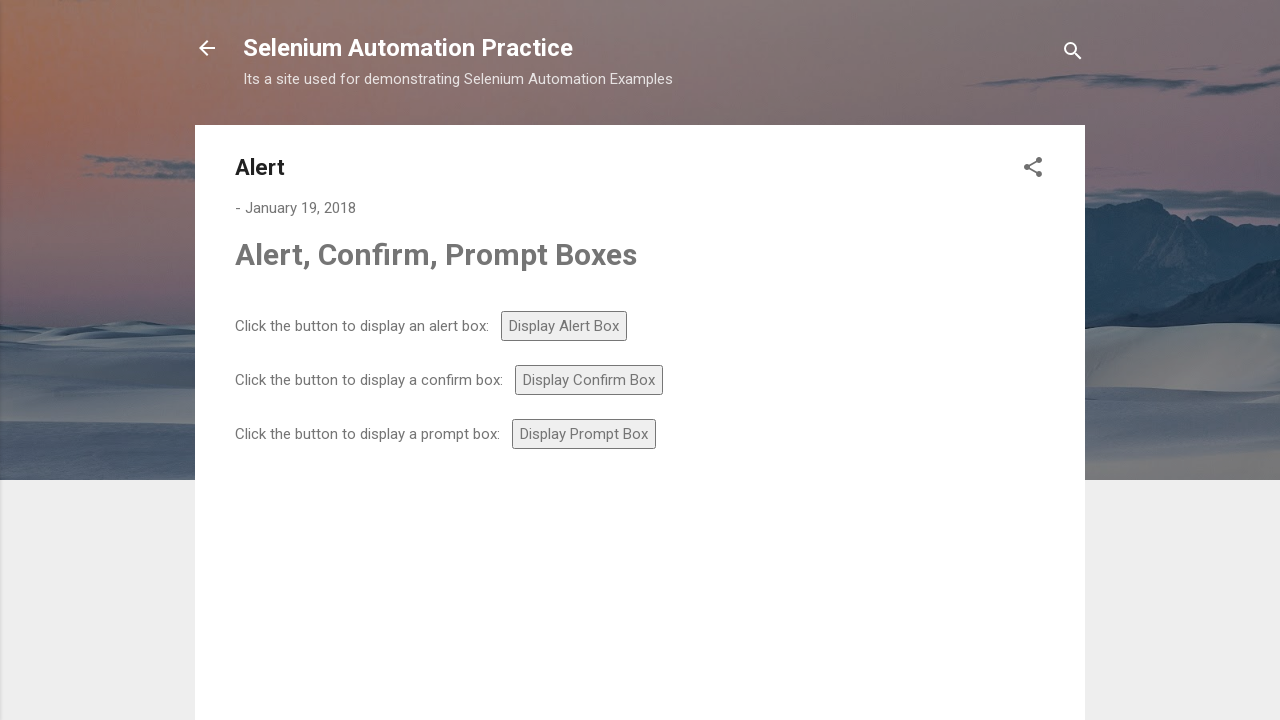

Clicked button that triggers alert dialog at (564, 326) on #alert
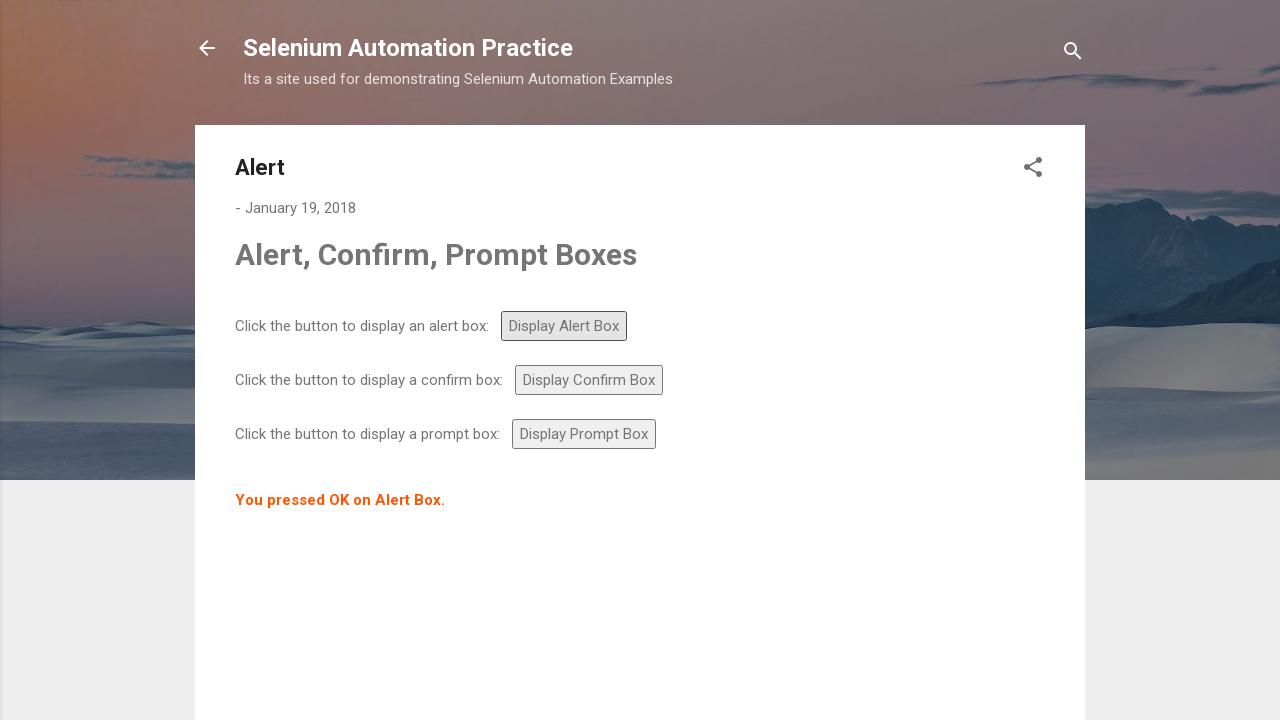

Set up dialog handler to accept alert
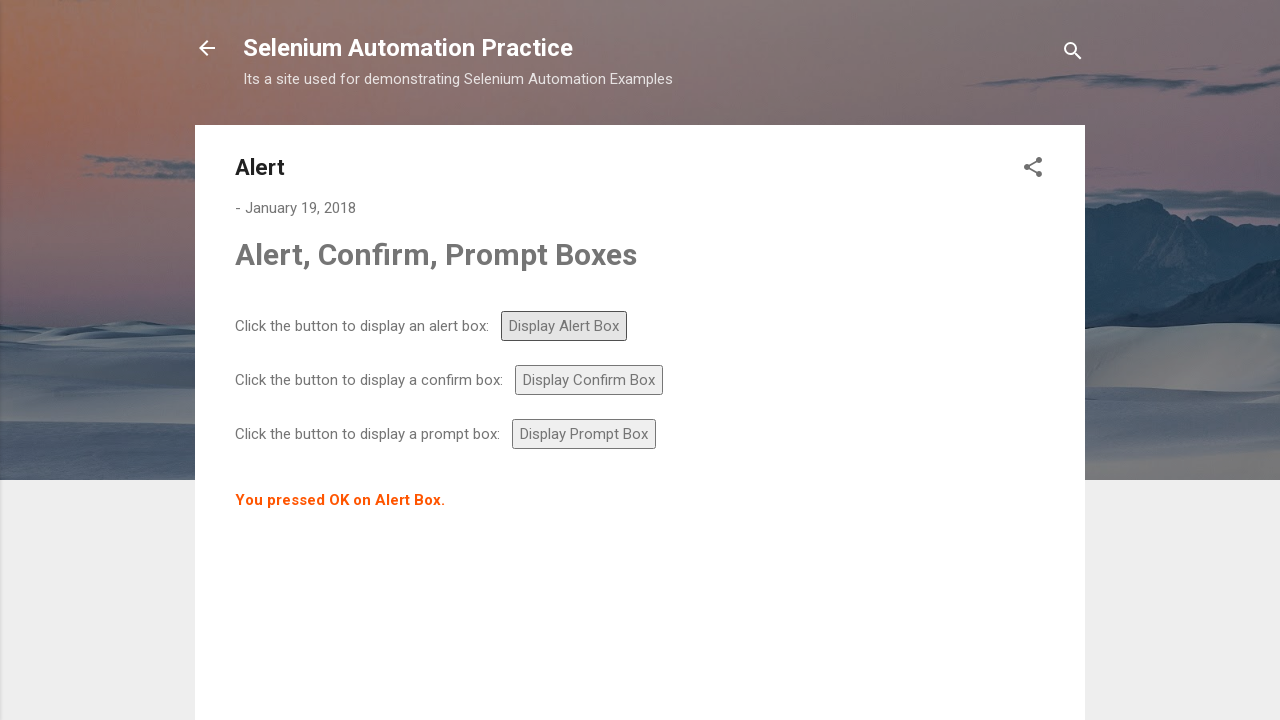

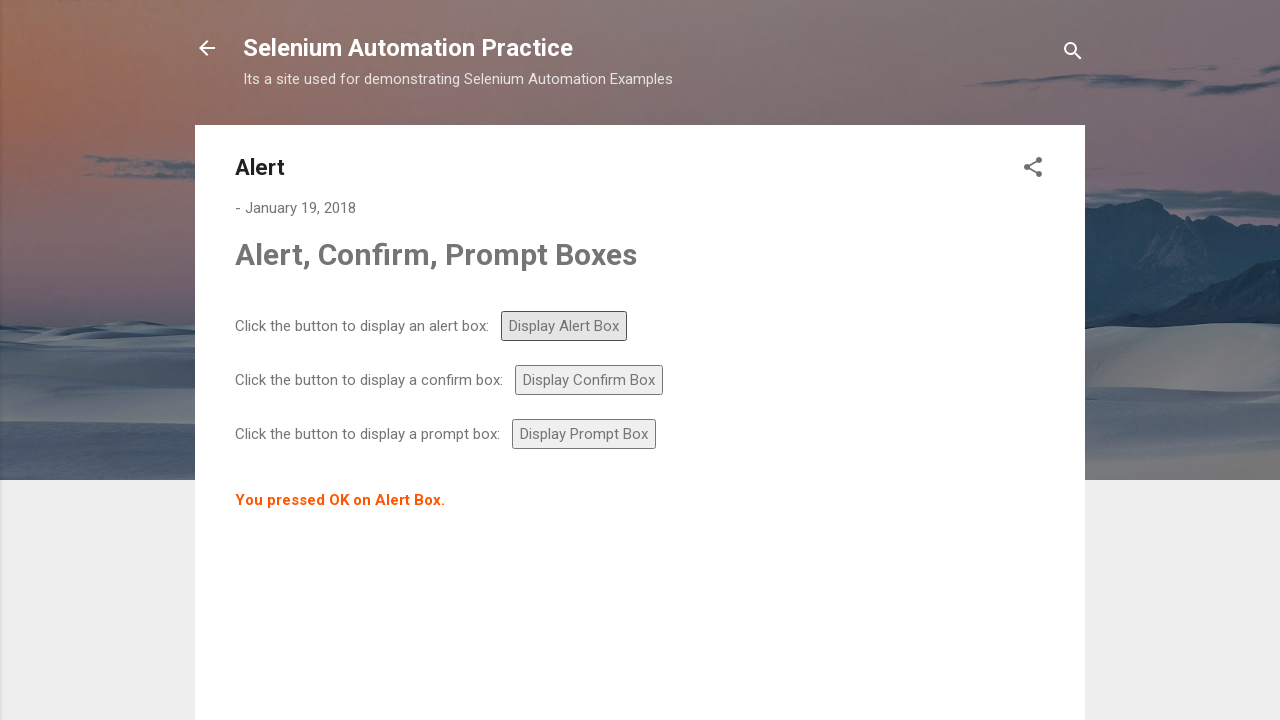